Verifies radio button and checkbox selection behavior by clicking elements and checking their selected state

Starting URL: https://automationfc.github.io/basic-form/index.html

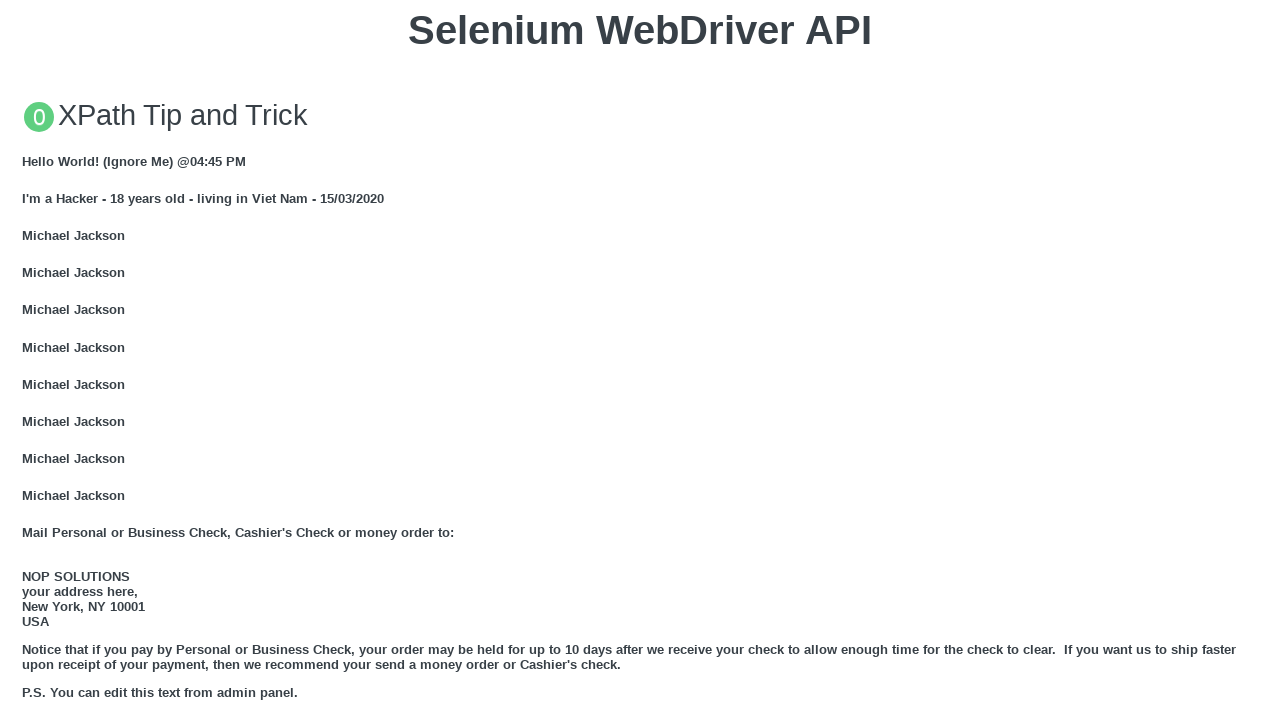

Reloaded the page
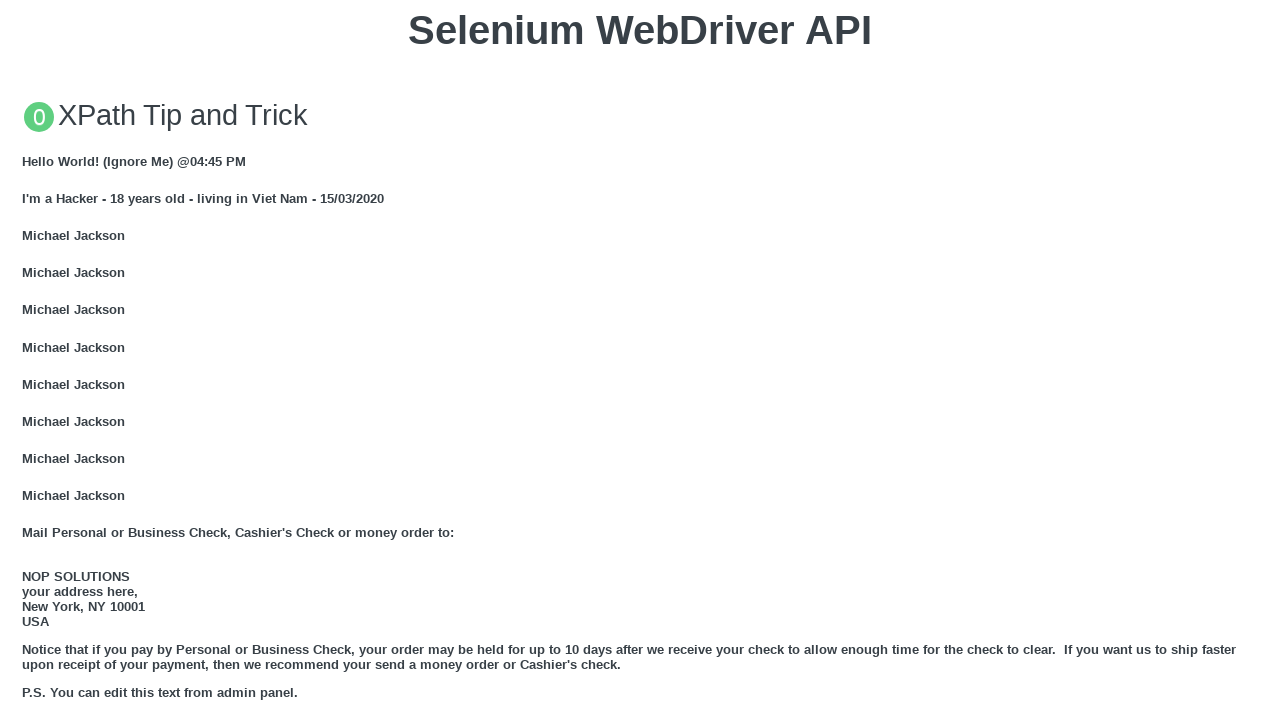

Clicked the 'Under 18' radio button at (76, 360) on label:text('Under 18')
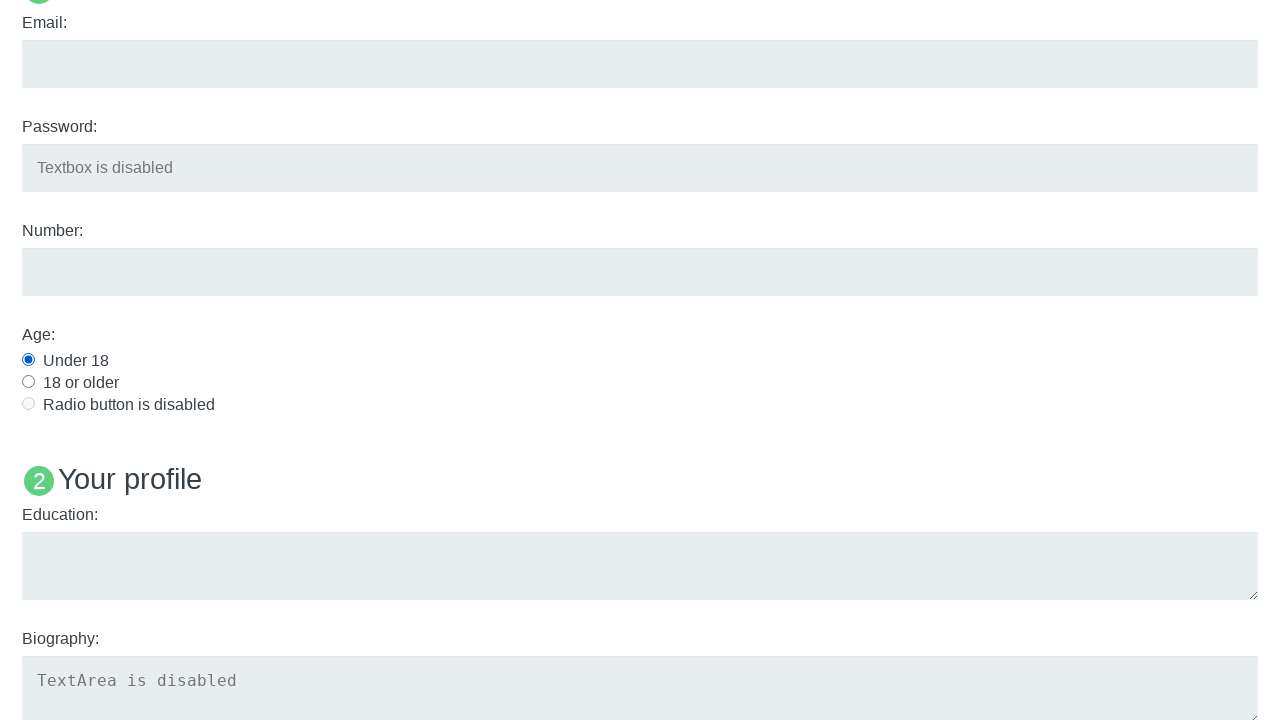

Clicked the Java checkbox to select it at (28, 361) on #java
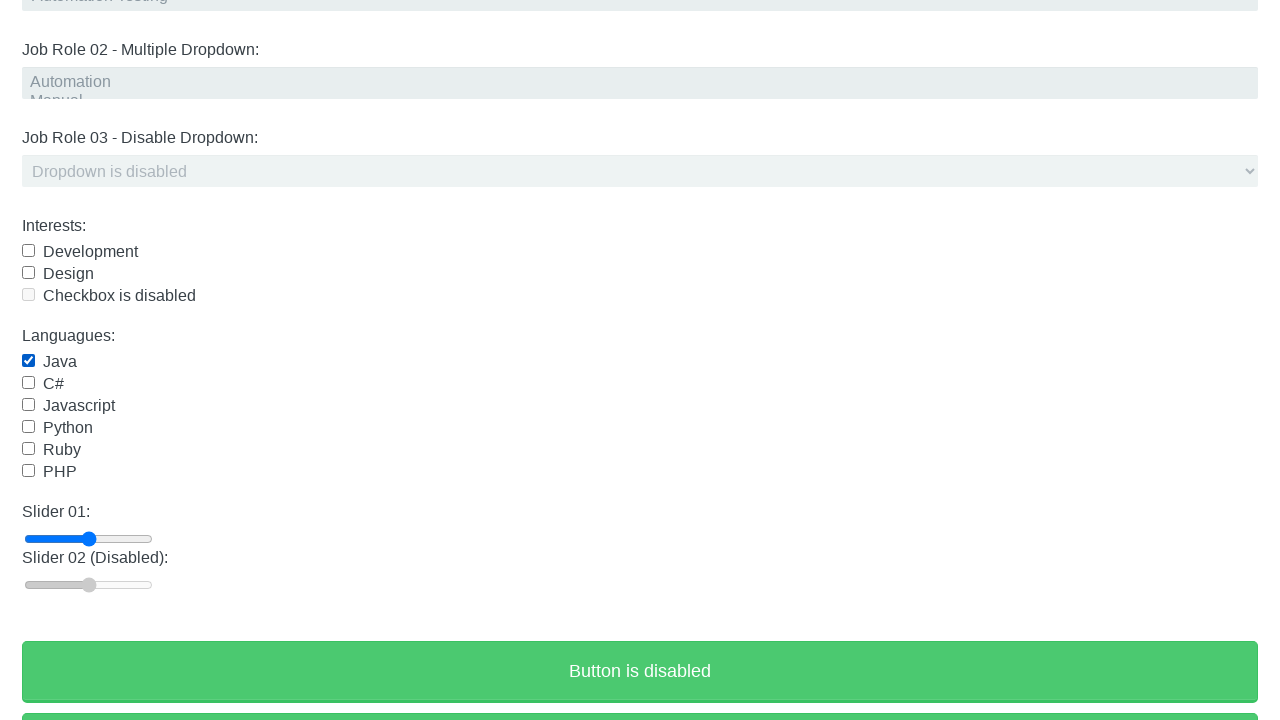

Verified that the radio button is checked
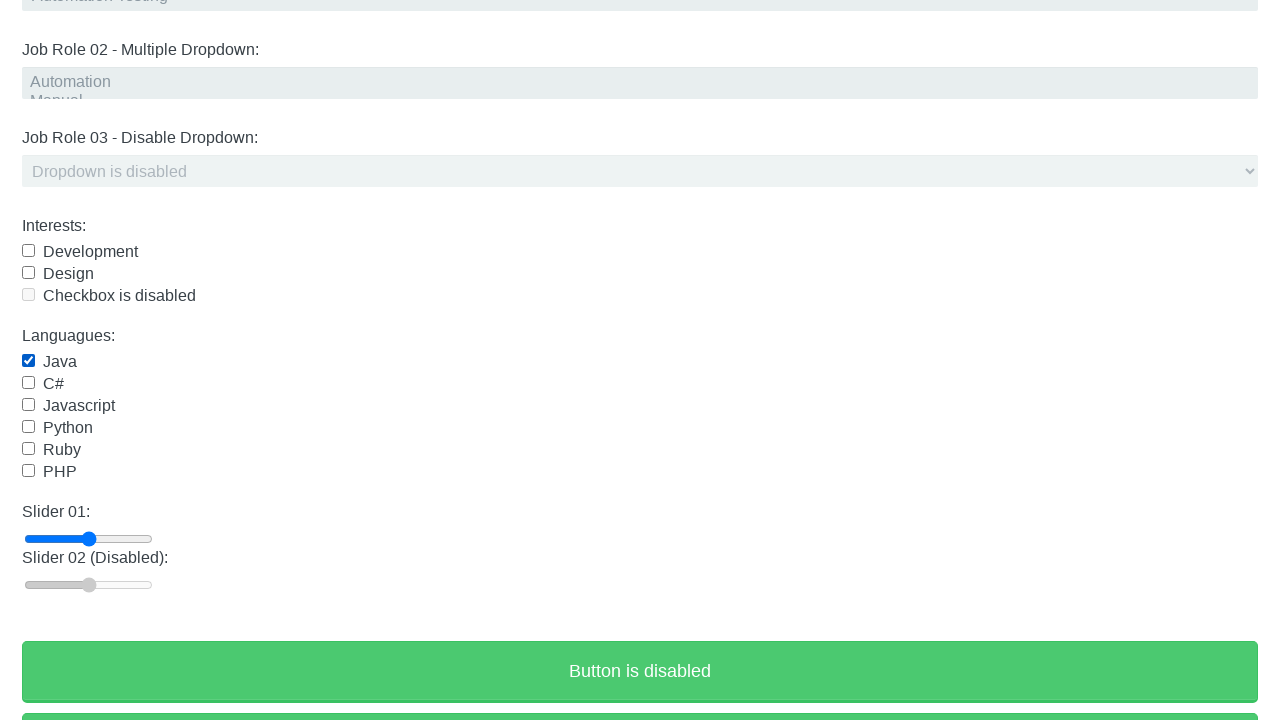

Verified that the Java checkbox is checked
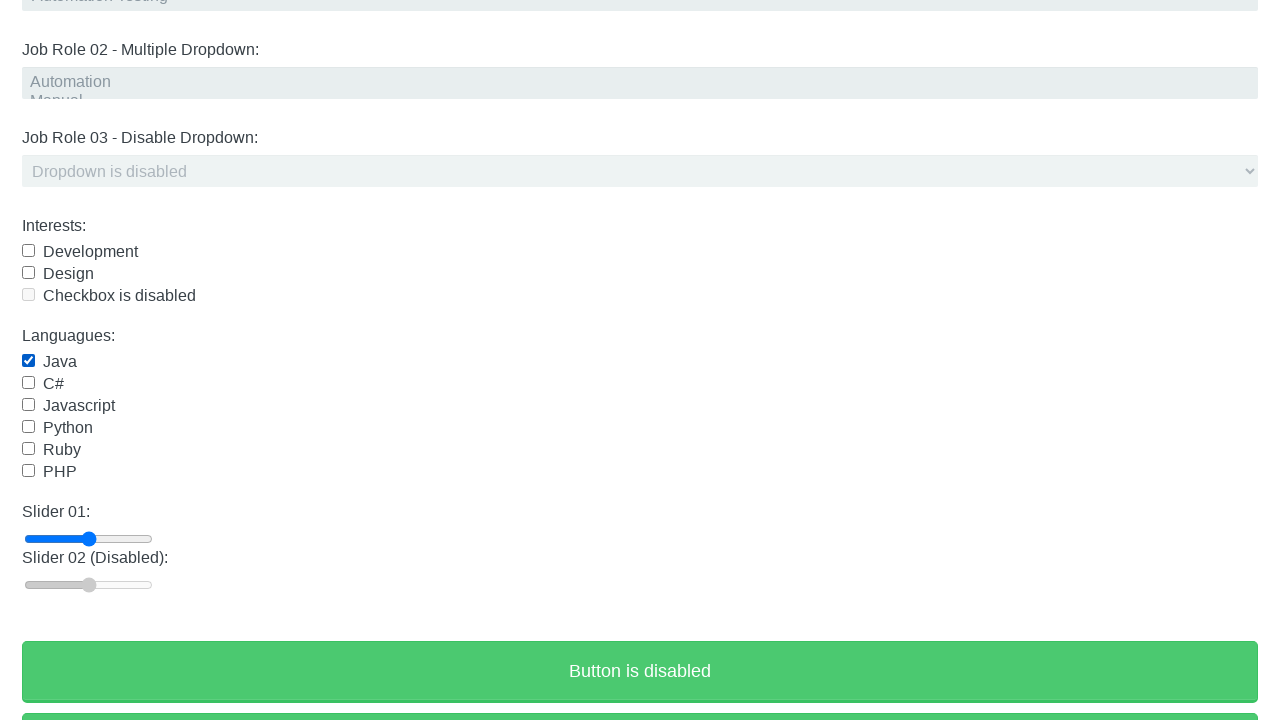

Clicked the Java checkbox to deselect it at (28, 361) on #java
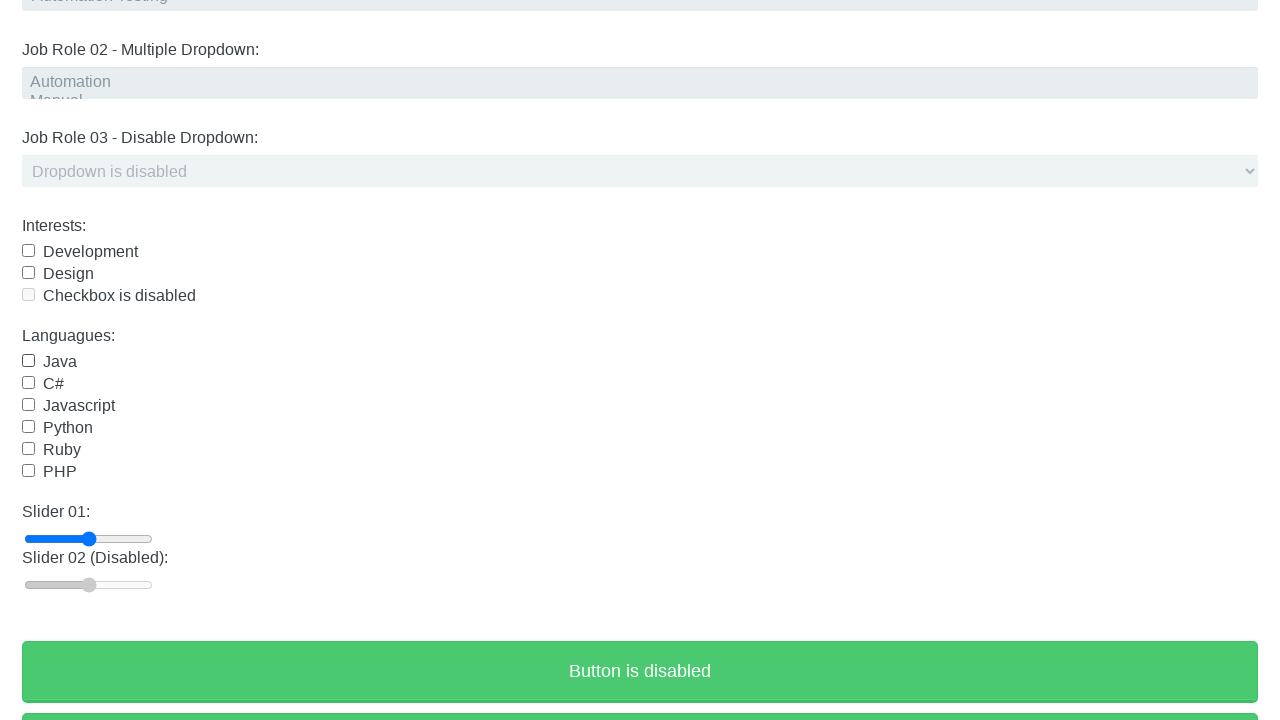

Verified that the Java checkbox is no longer checked
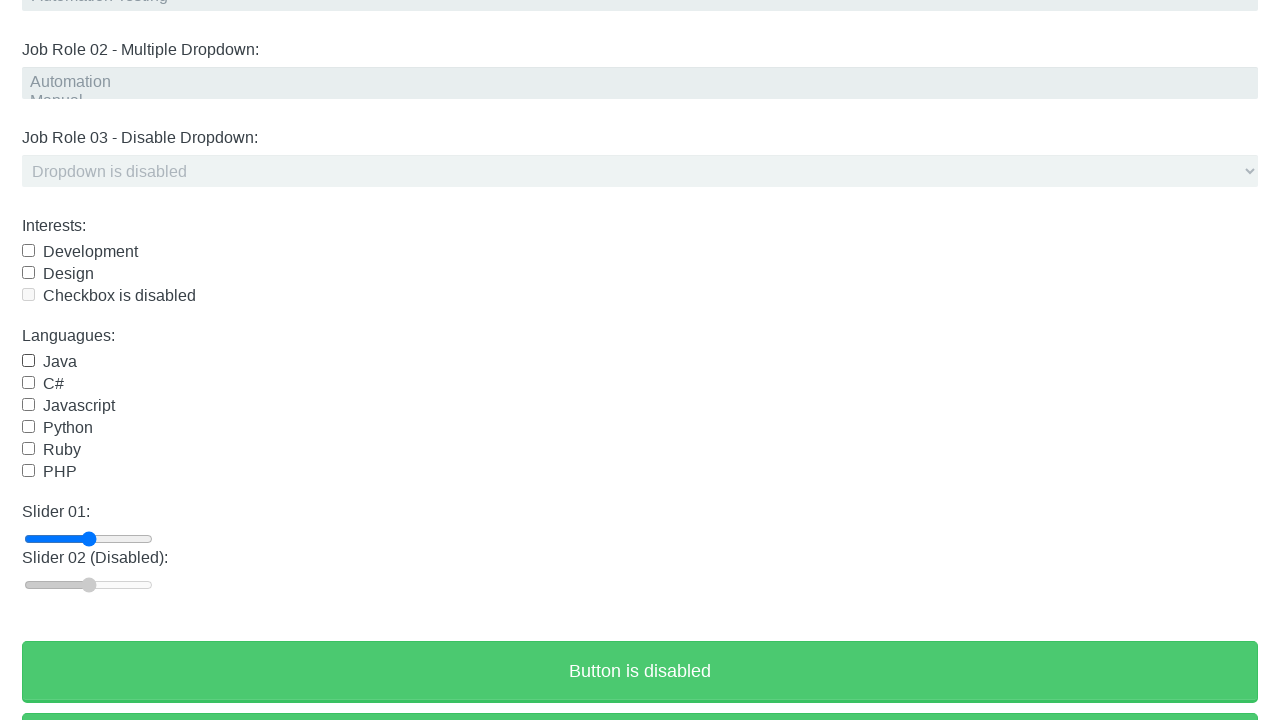

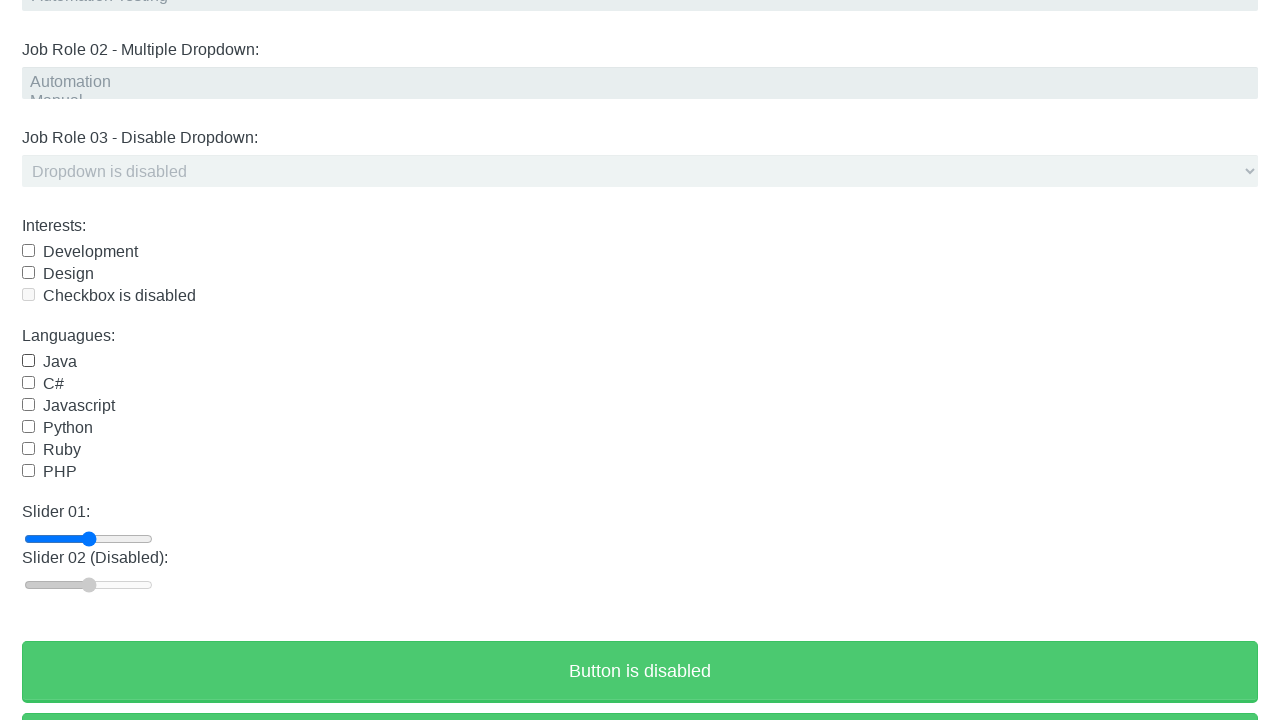